Tests multiple browser windows functionality by clicking on the Multiple Windows link, then clicking to open a new window, and switching to the new window context.

Starting URL: https://the-internet.herokuapp.com/

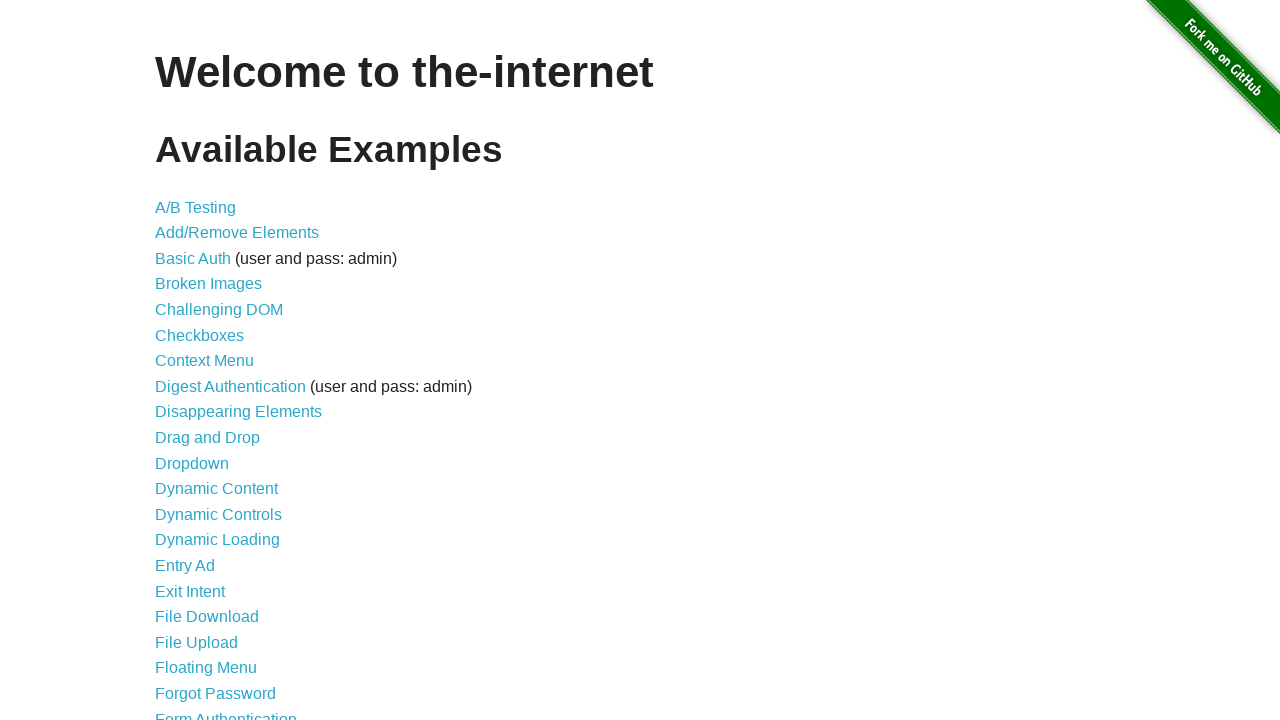

Clicked on 'Multiple Windows' link at (218, 369) on a:has-text('Multiple Windows')
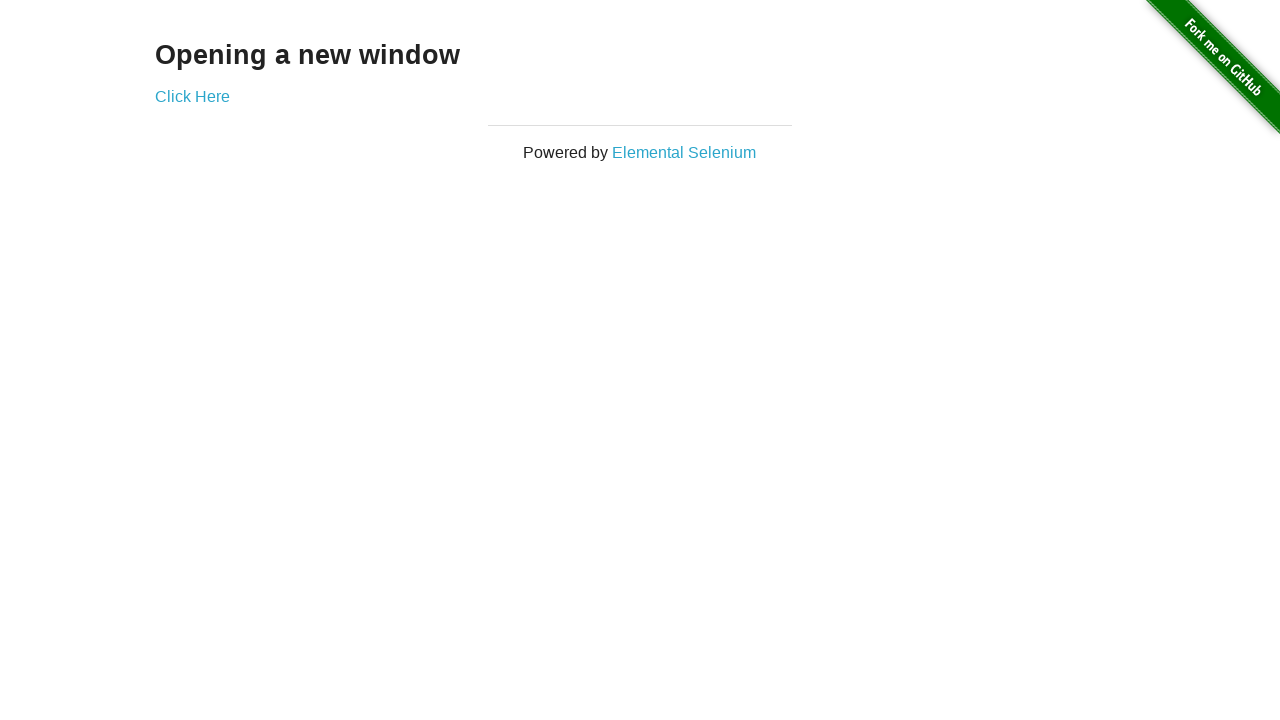

Multiple Windows page loaded
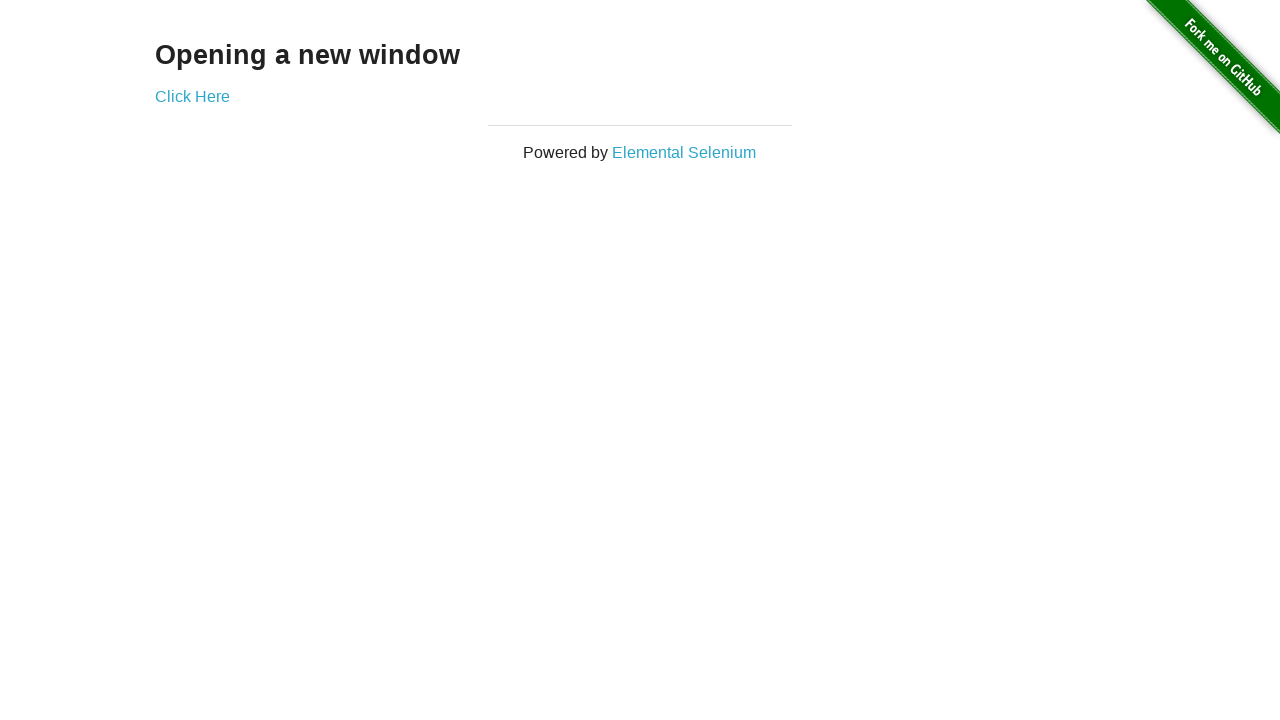

Clicked 'Click Here' link to open new window at (192, 96) on a:has-text('Click Here')
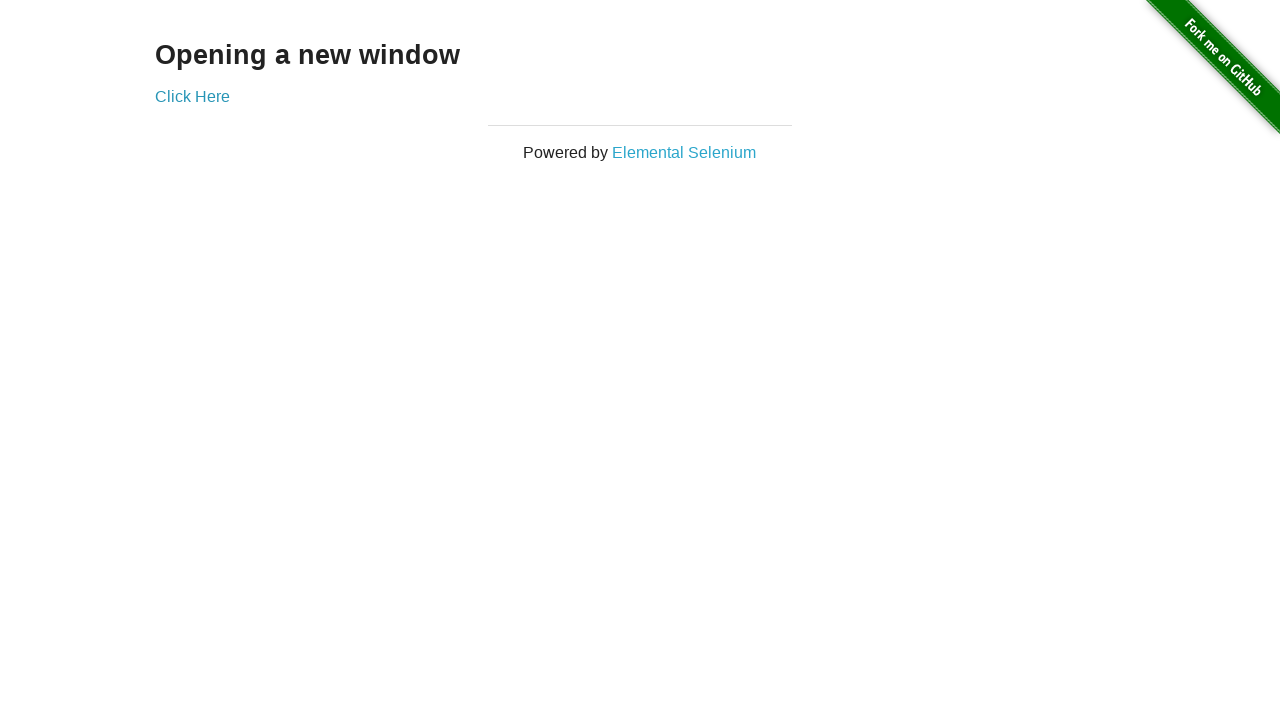

New window context obtained
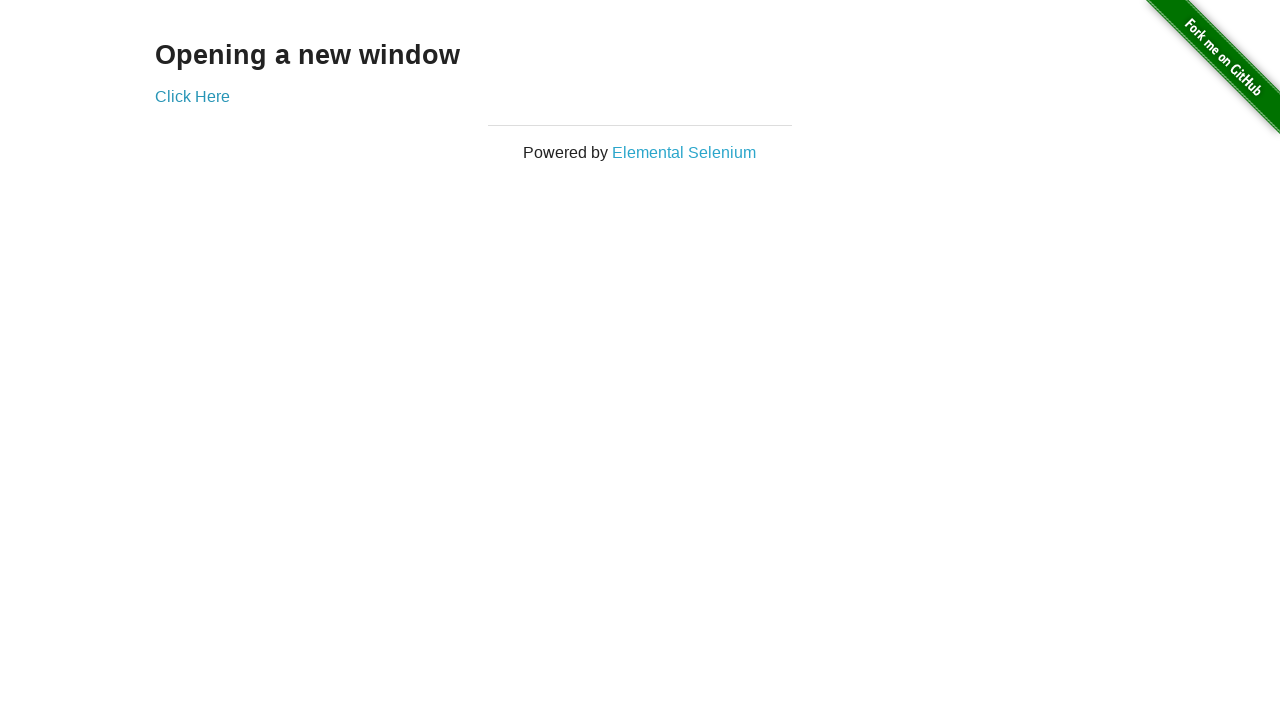

New window page loaded
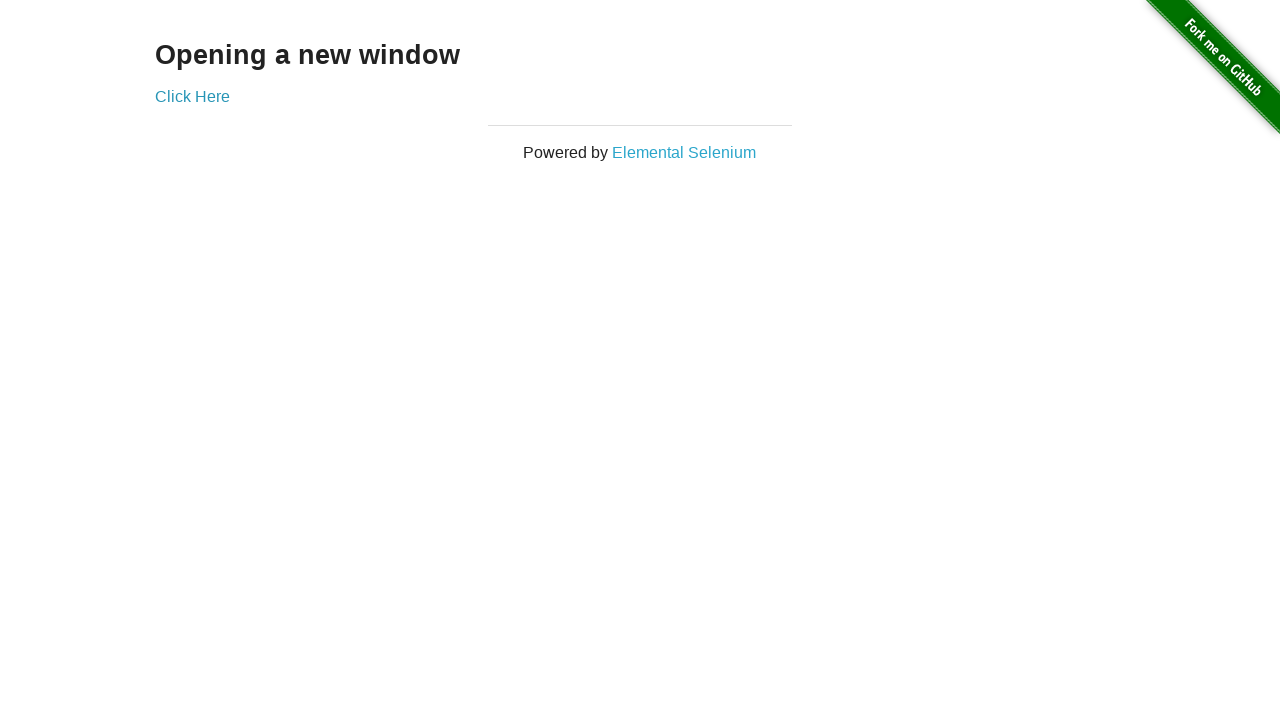

Verified new window page with 'New Window' heading
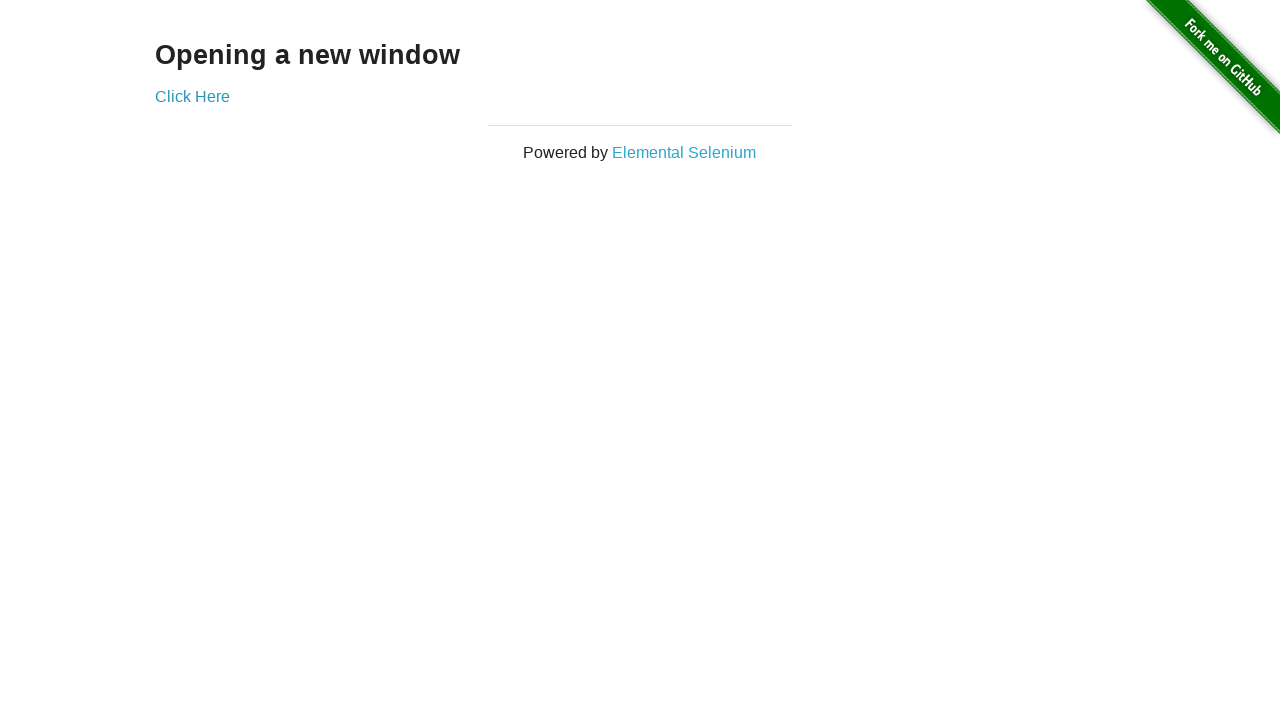

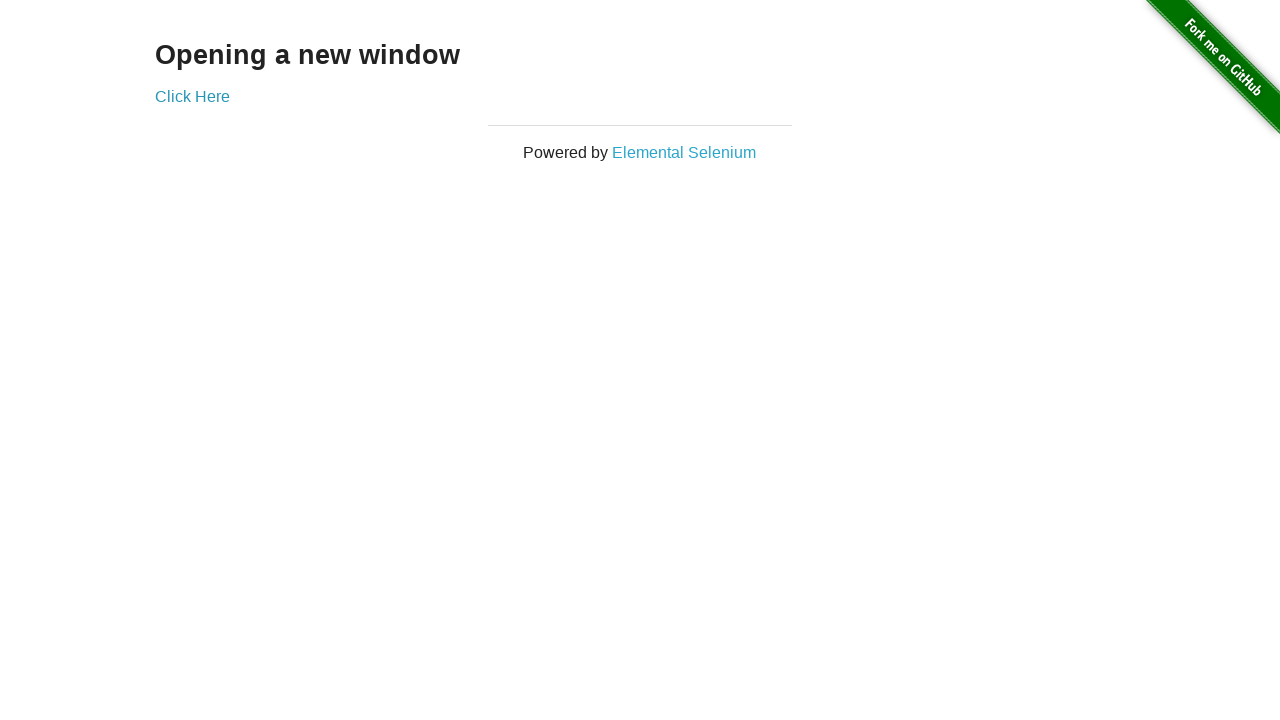